Configures Mailu email server setup by filling in various configuration options including domain, encryption, webmail client, and network settings through a web form

Starting URL: https://setup.mailu.io/

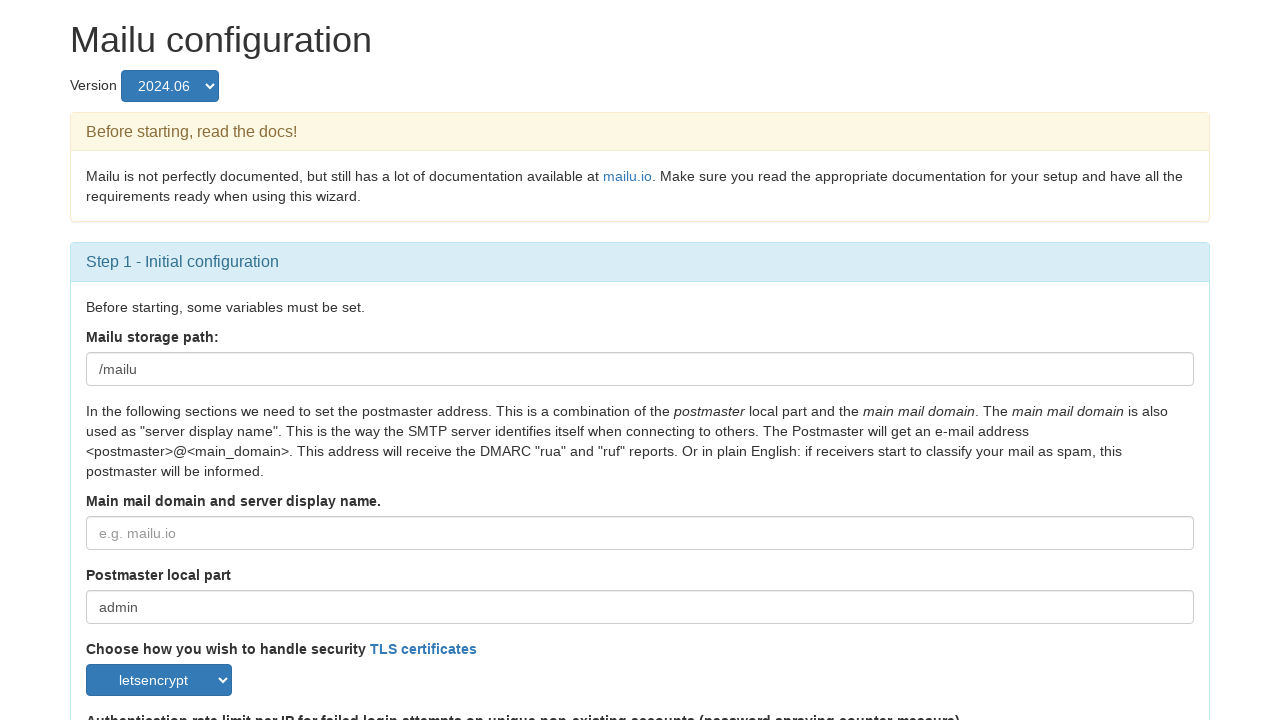

Filled installation path with '/mailu' on input[name="root"]
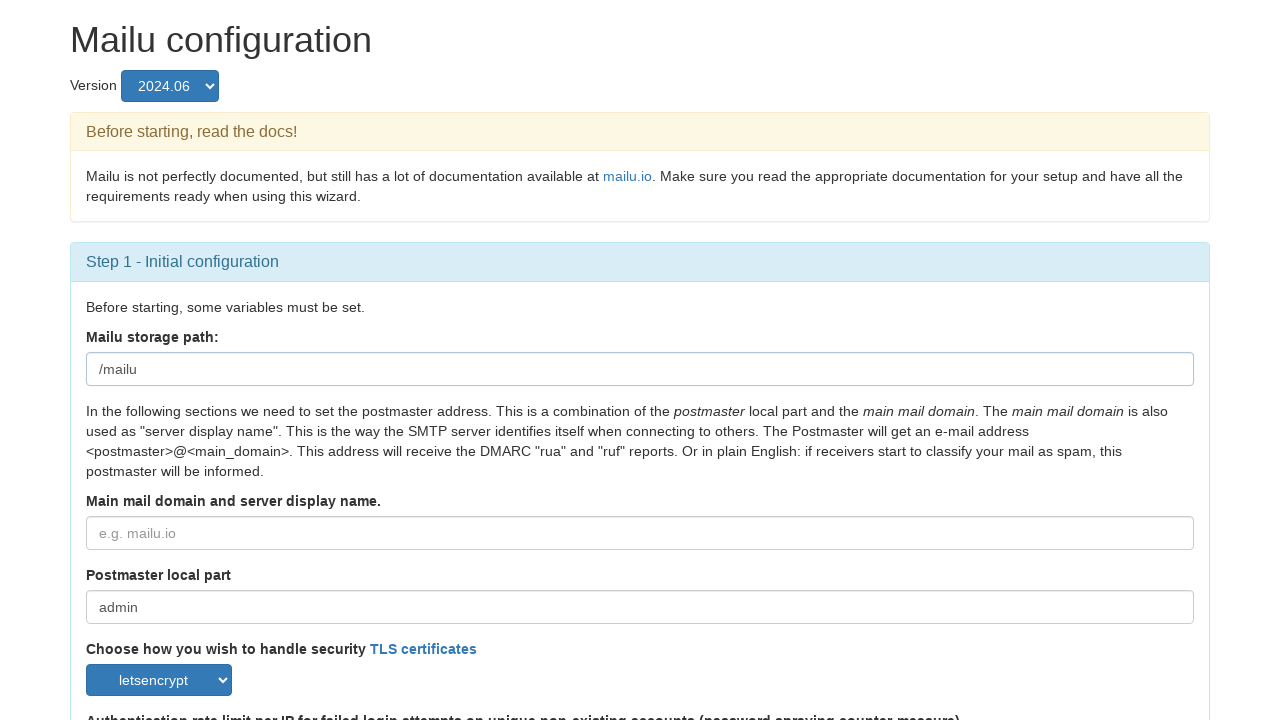

Filled main domain with 'example.com' on input[name="domain"]
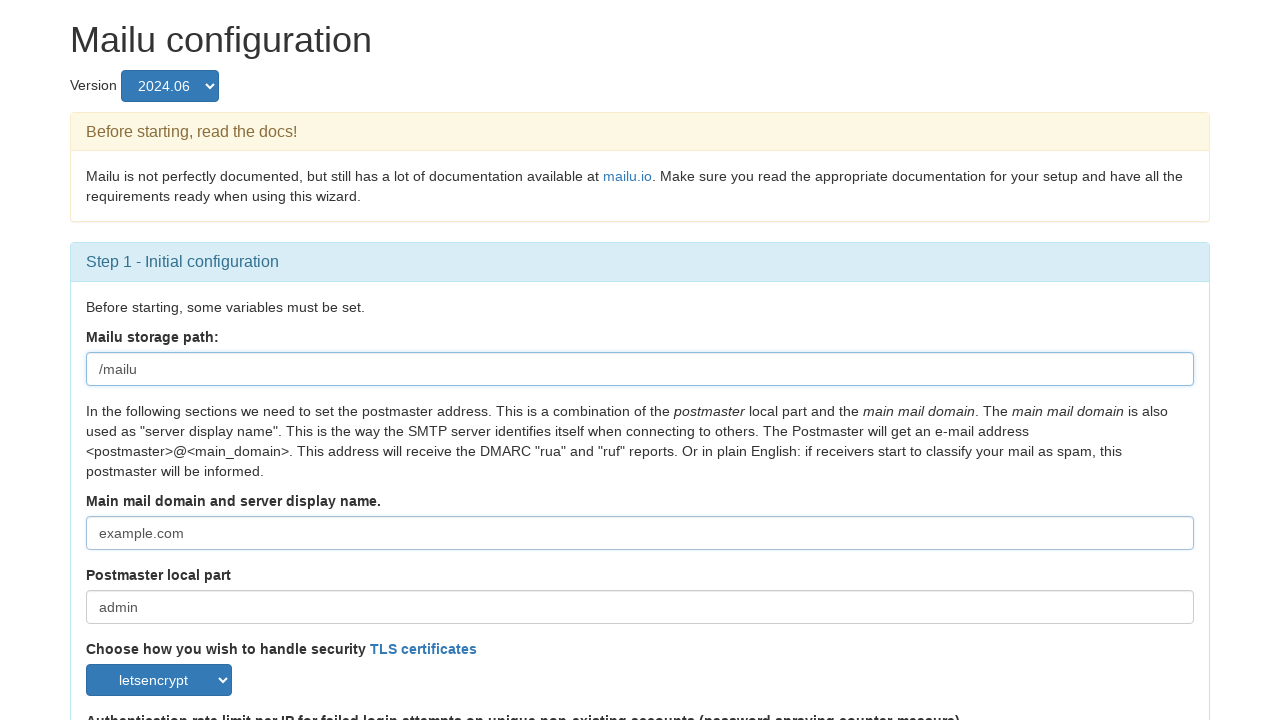

Filled postmaster username with 'admin' on input[name="postmaster"]
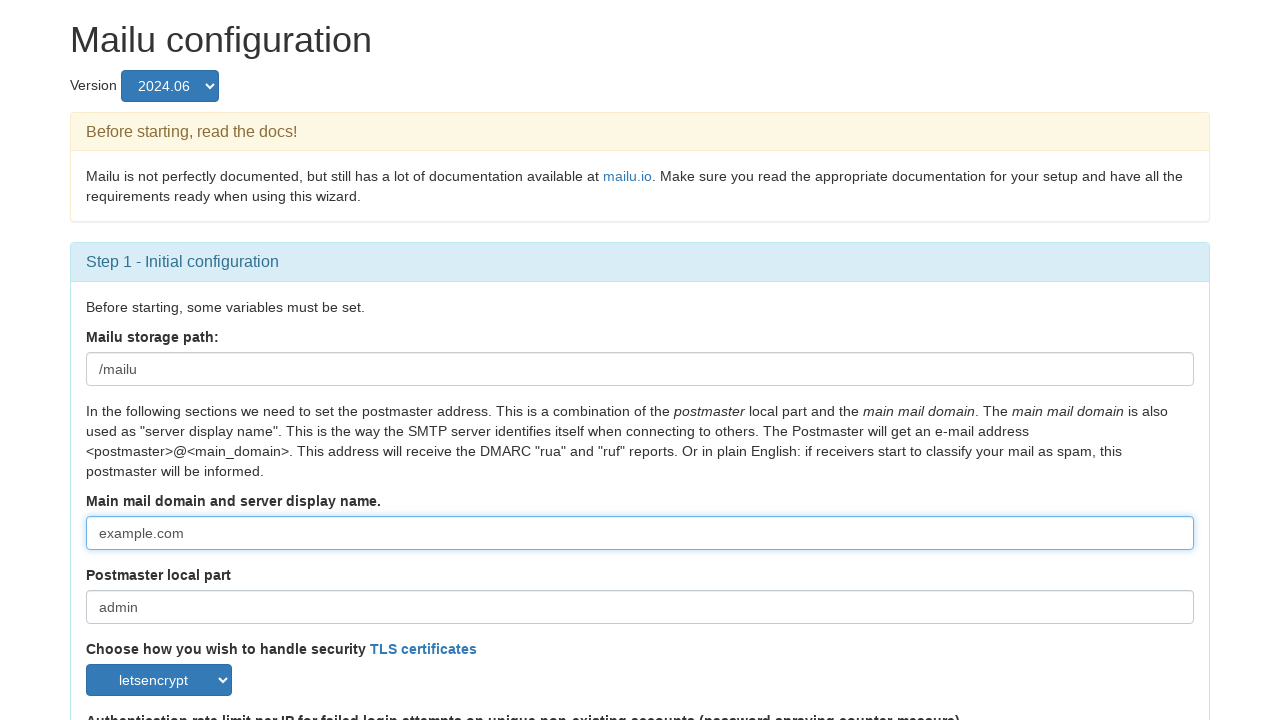

Selected 'letsencrypt' as encryption method on select[name="tls_flavor"]
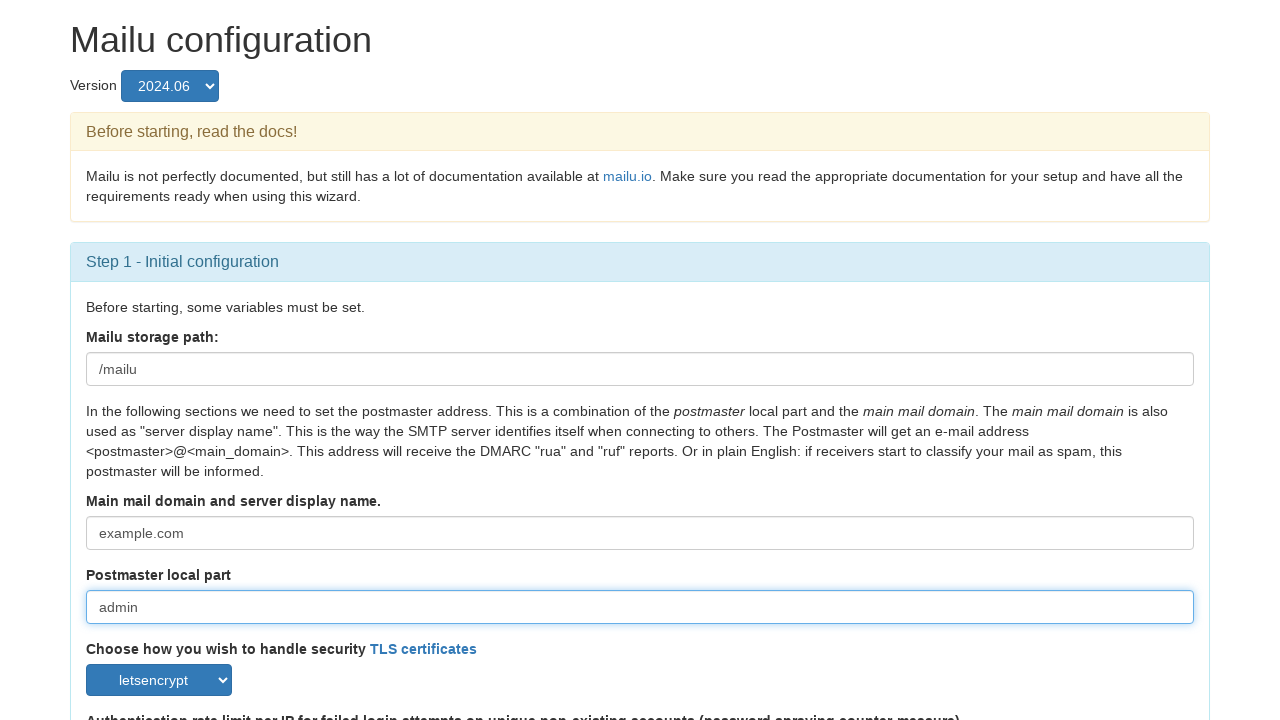

Filled site name with 'Example Mail Server' on input[name="site_name"]
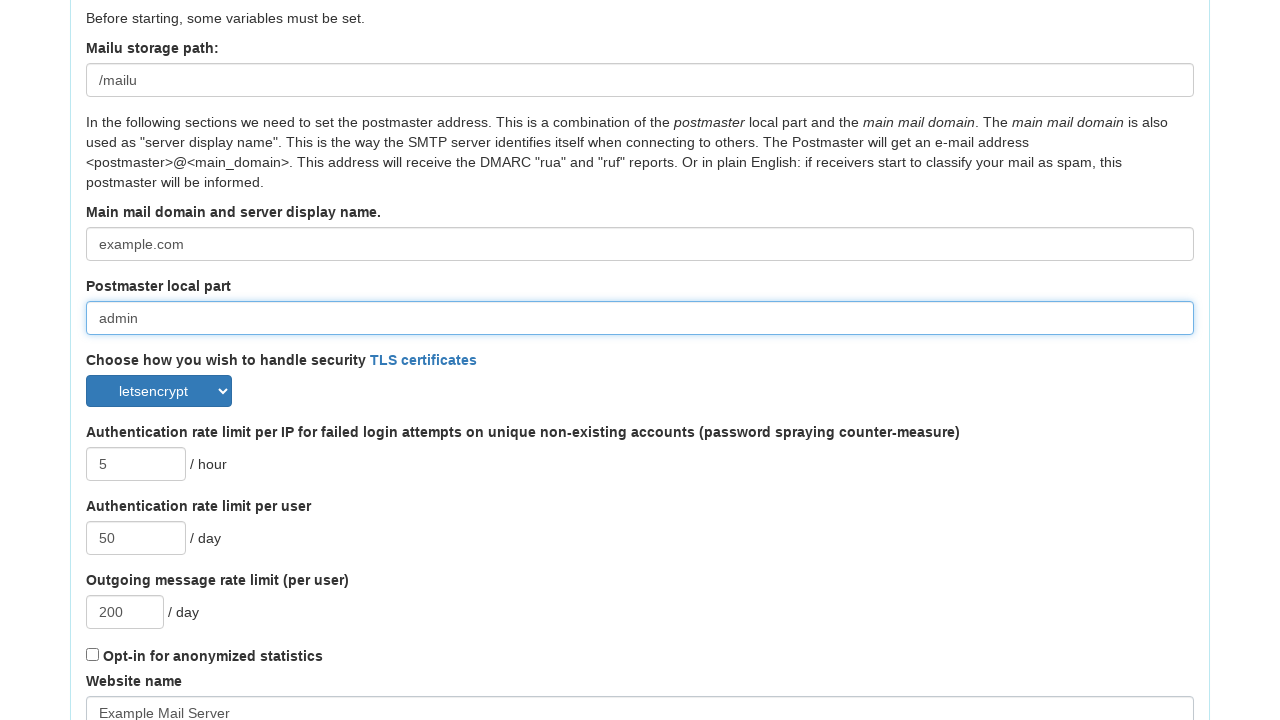

Filled website URL with 'https://mail.example.com' on input[name="website"]
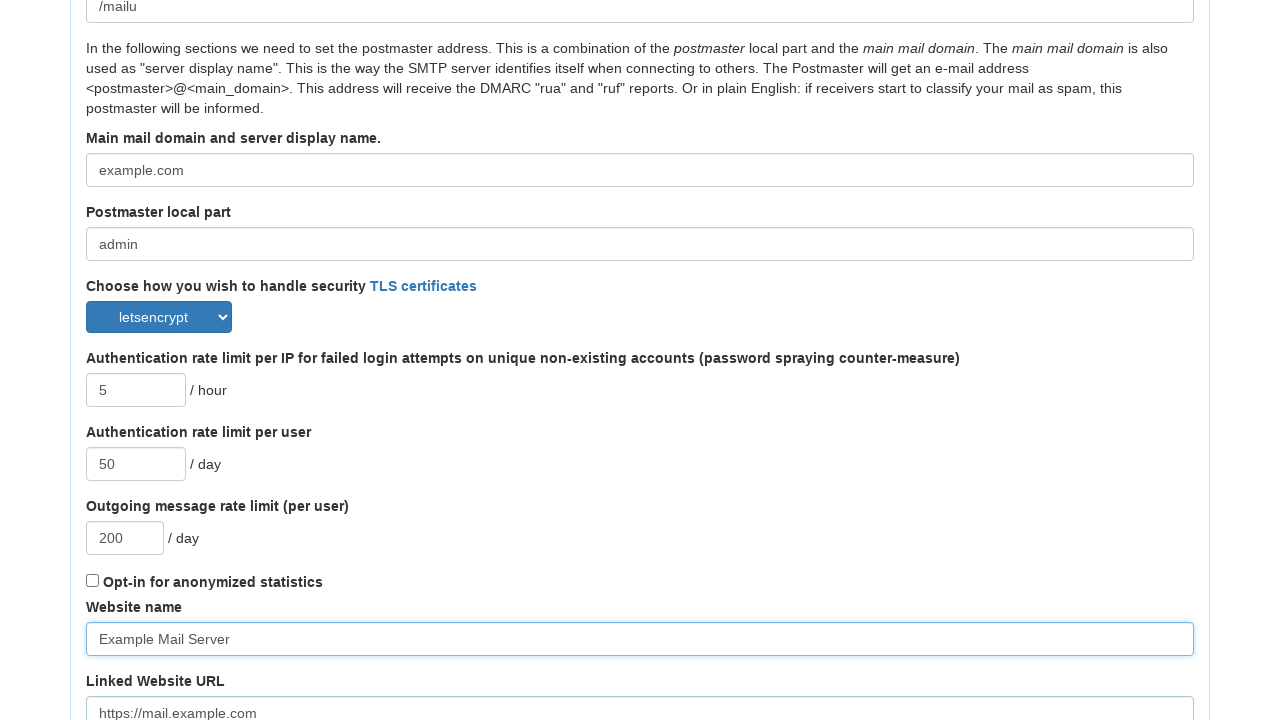

Enabled RESTful API at (92, 360) on input[name="api_enabled"]
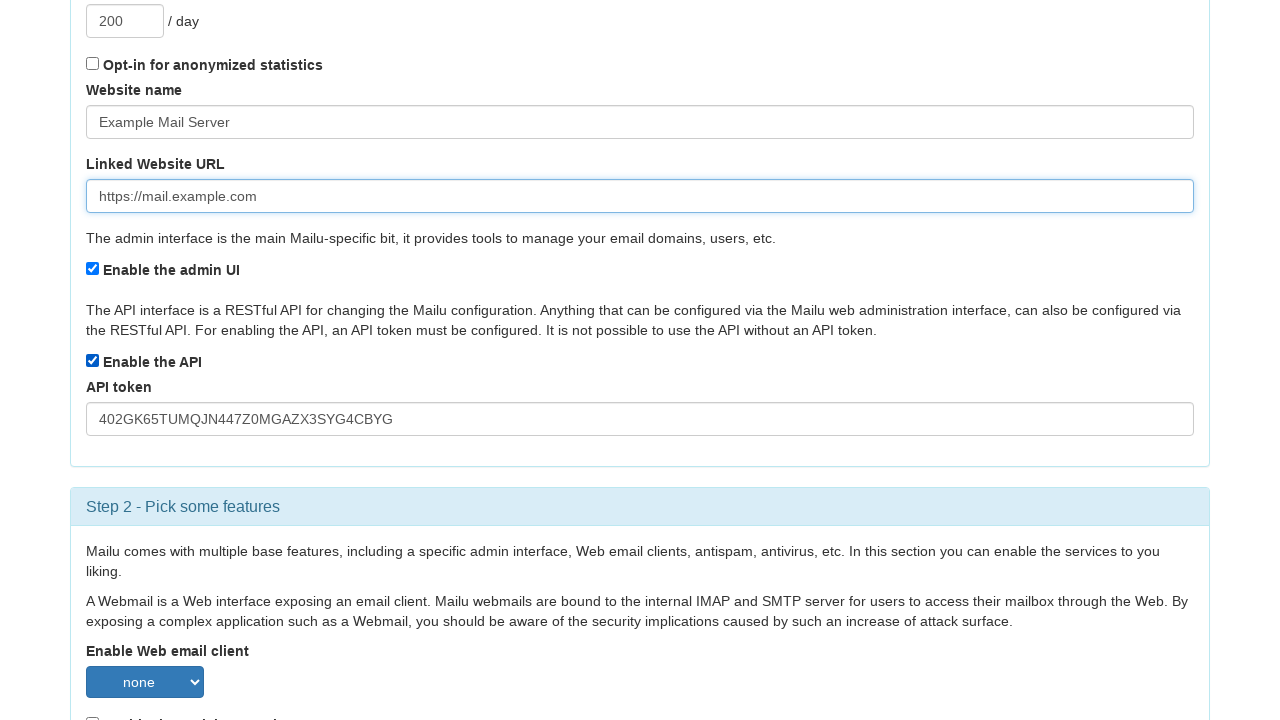

Selected 'roundcube' as webmail client on select[name="webmail_type"]
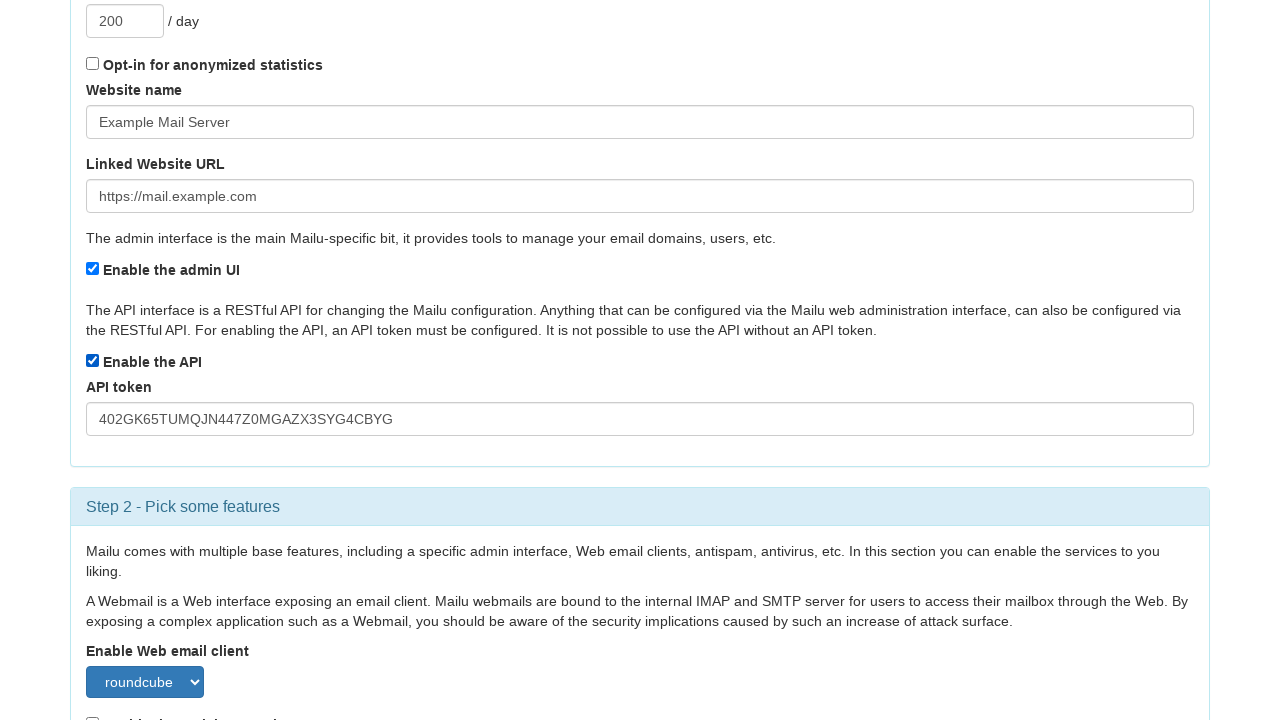

Enabled WebDAV at (92, 361) on input[name="webdav_enabled"]
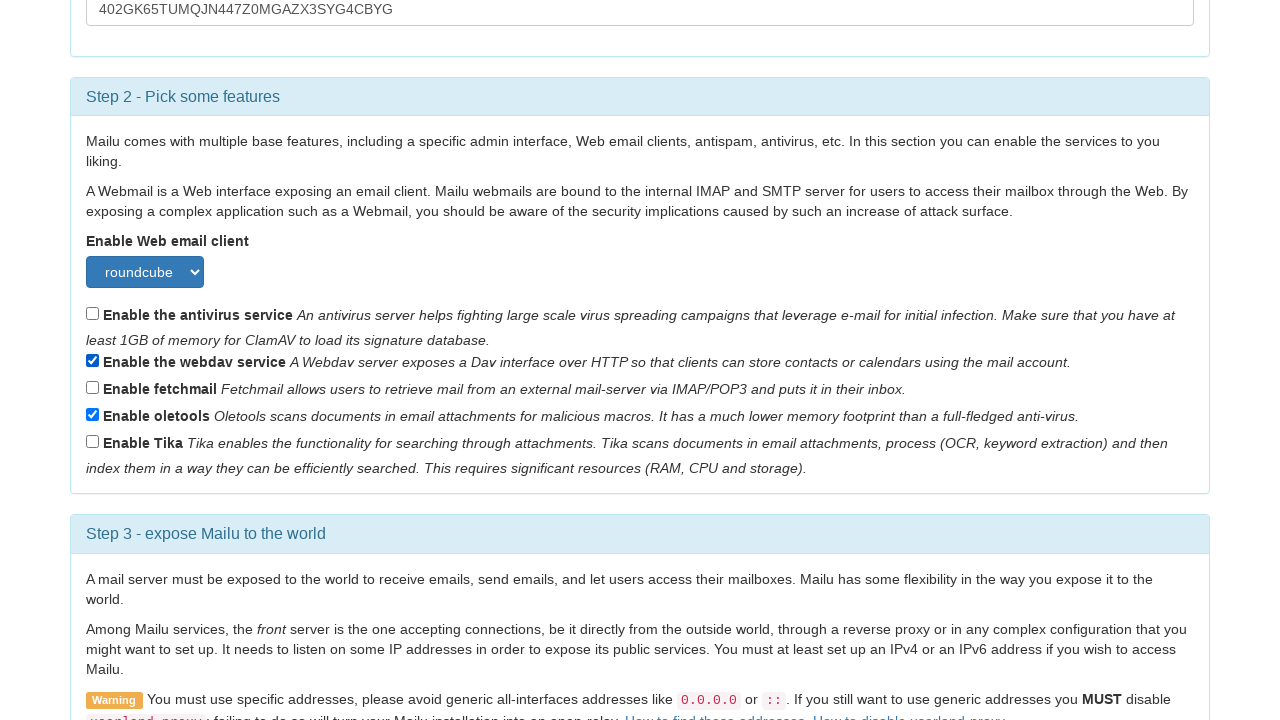

Enabled fetchmail at (92, 388) on input[name="fetchmail_enabled"]
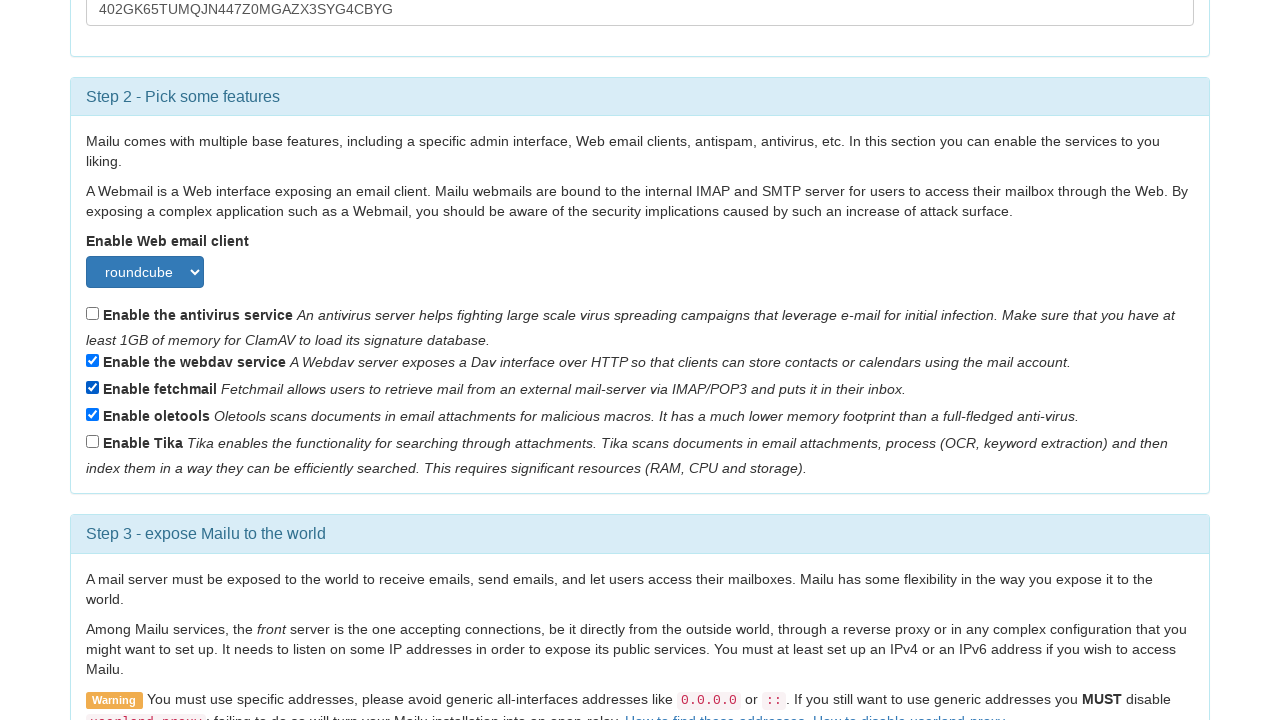

Filled public IP address with '203.0.113.42' on input[name="bind4"]
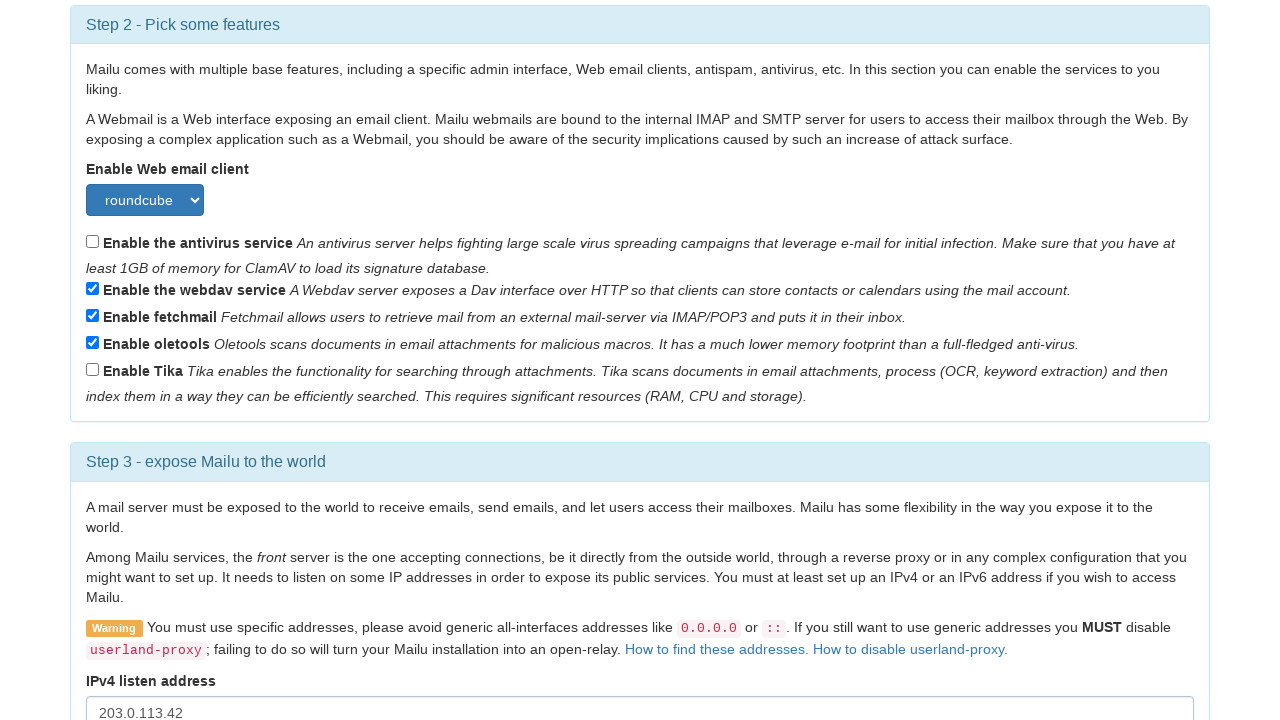

Filled subnet IP address with '192.168.203.0/24' on input[name="subnet"]
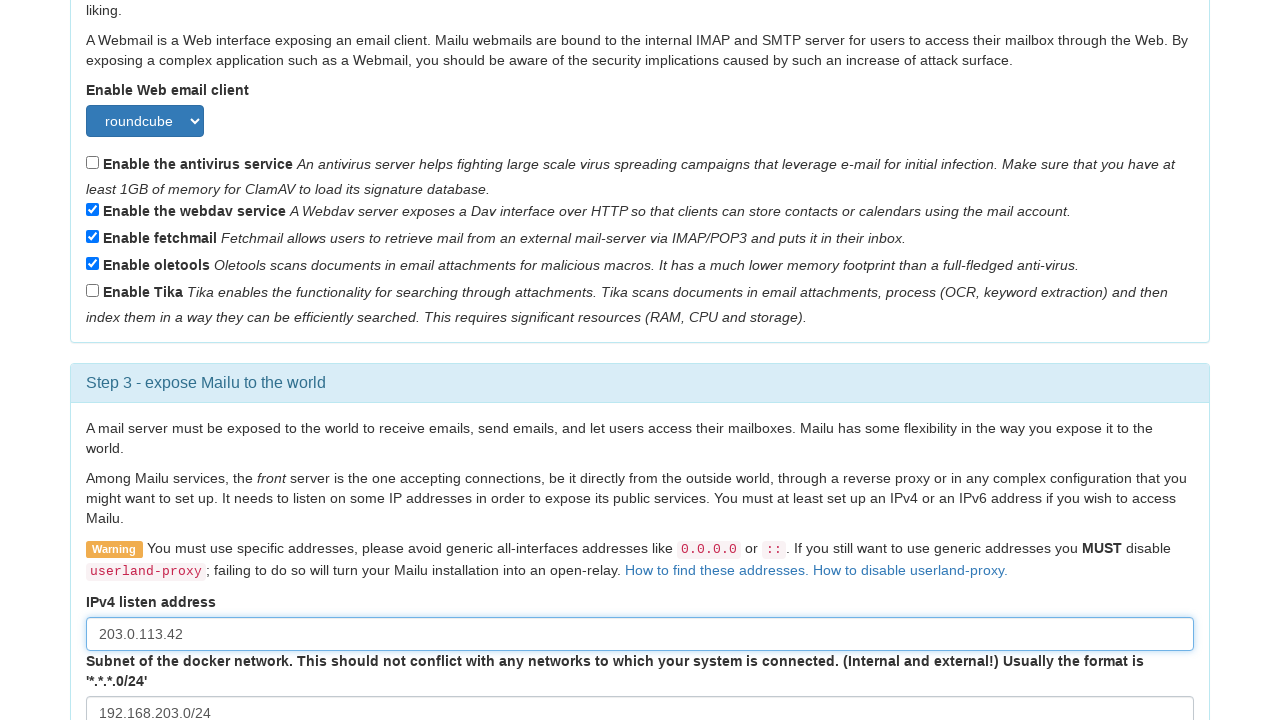

Filled public hostnames with 'mail.example.com' on input[name="hostnames"]
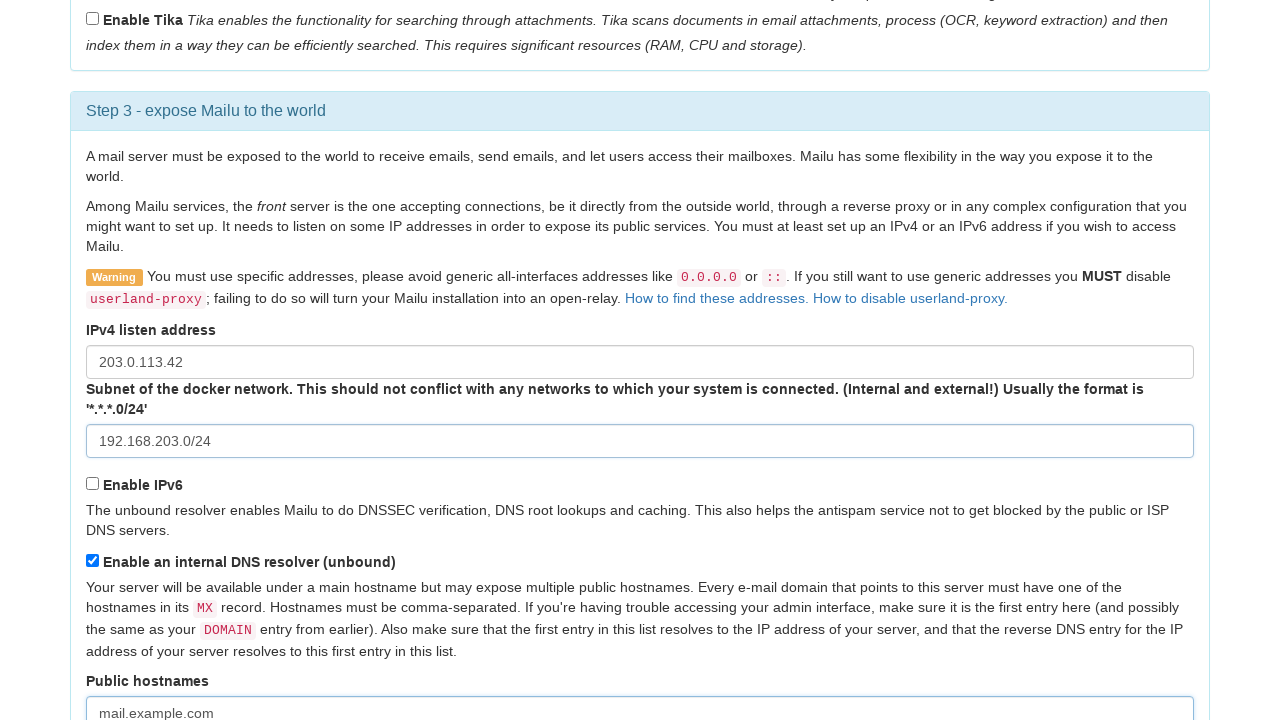

Submitted configuration form by pressing Enter
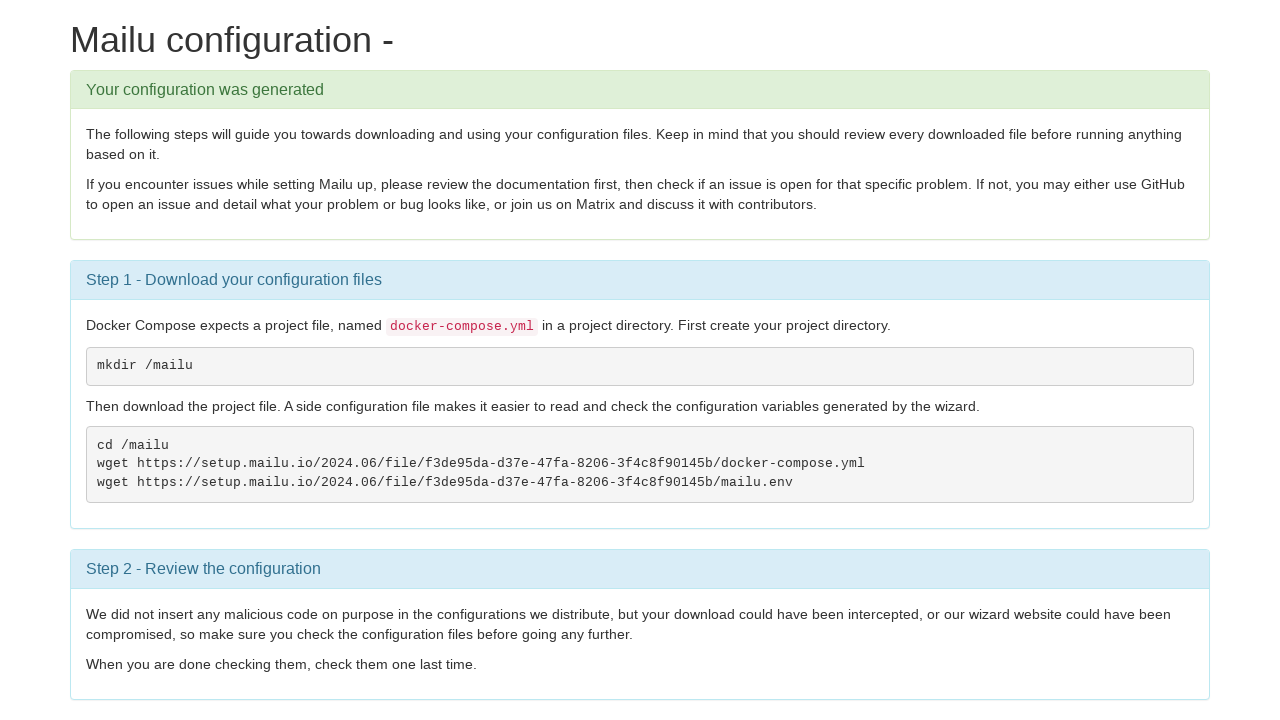

Configuration results page loaded successfully
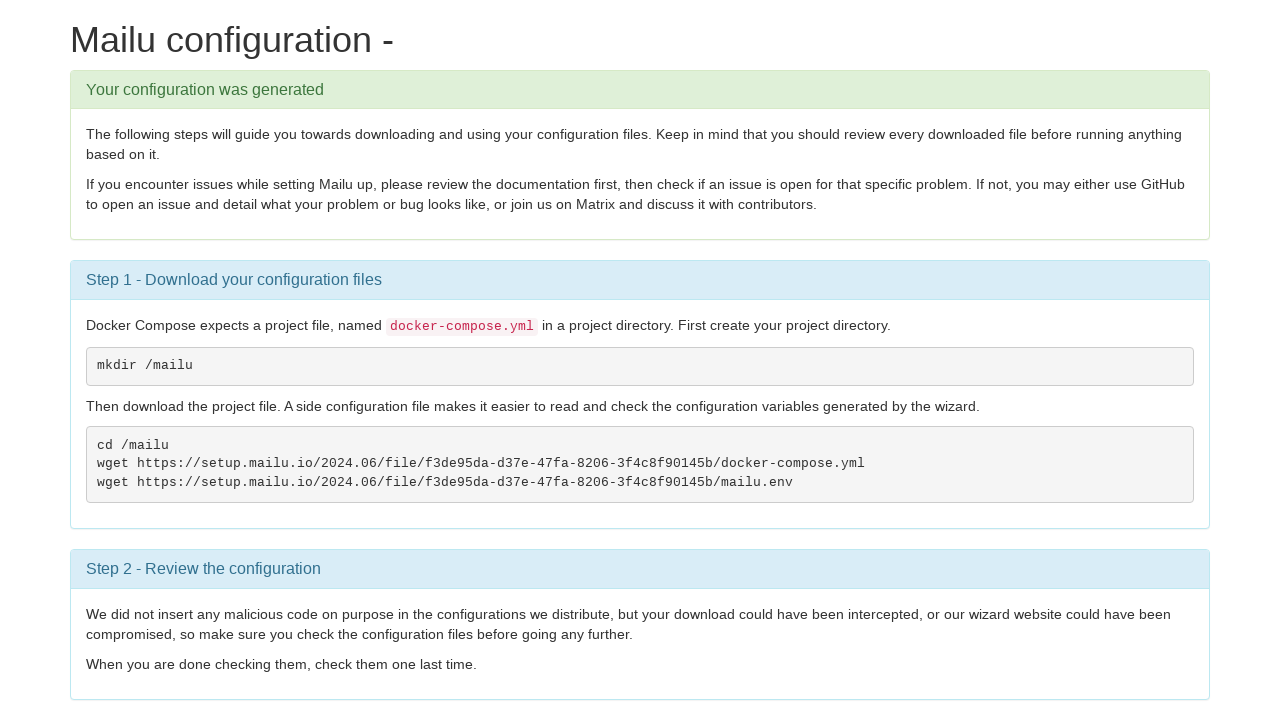

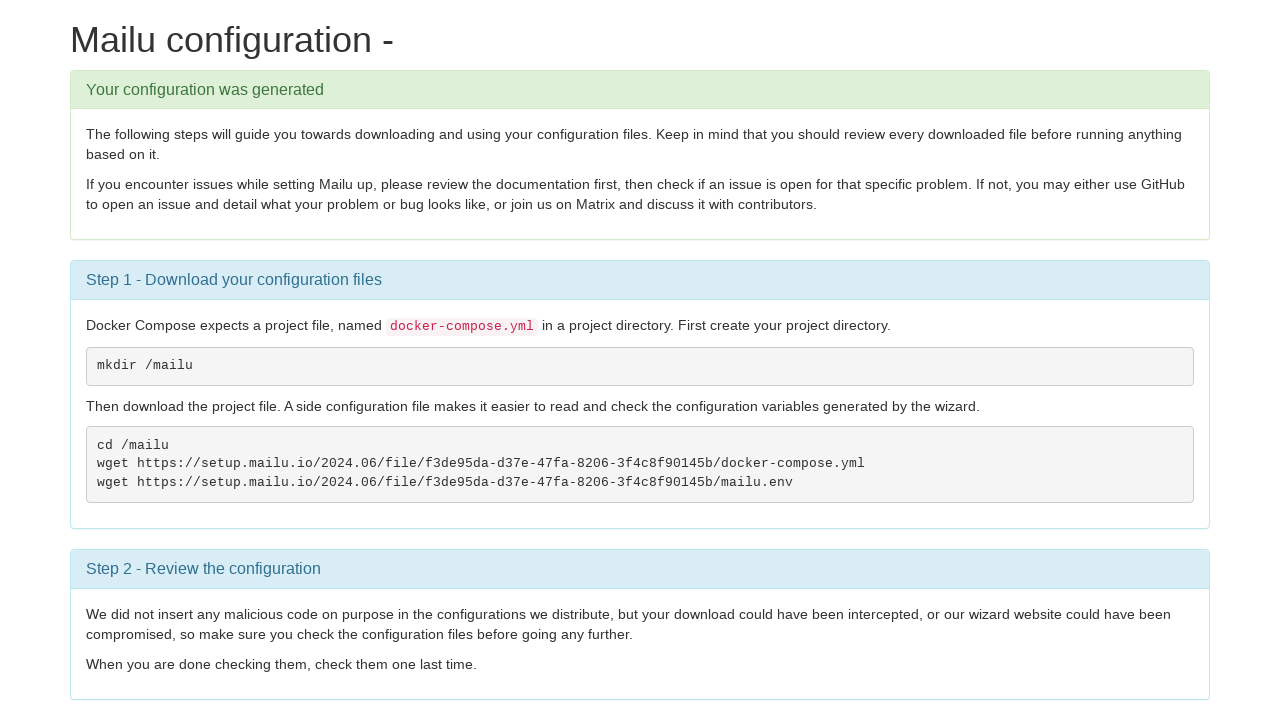